Tests that clicking clear completed removes completed items from the list

Starting URL: https://demo.playwright.dev/todomvc

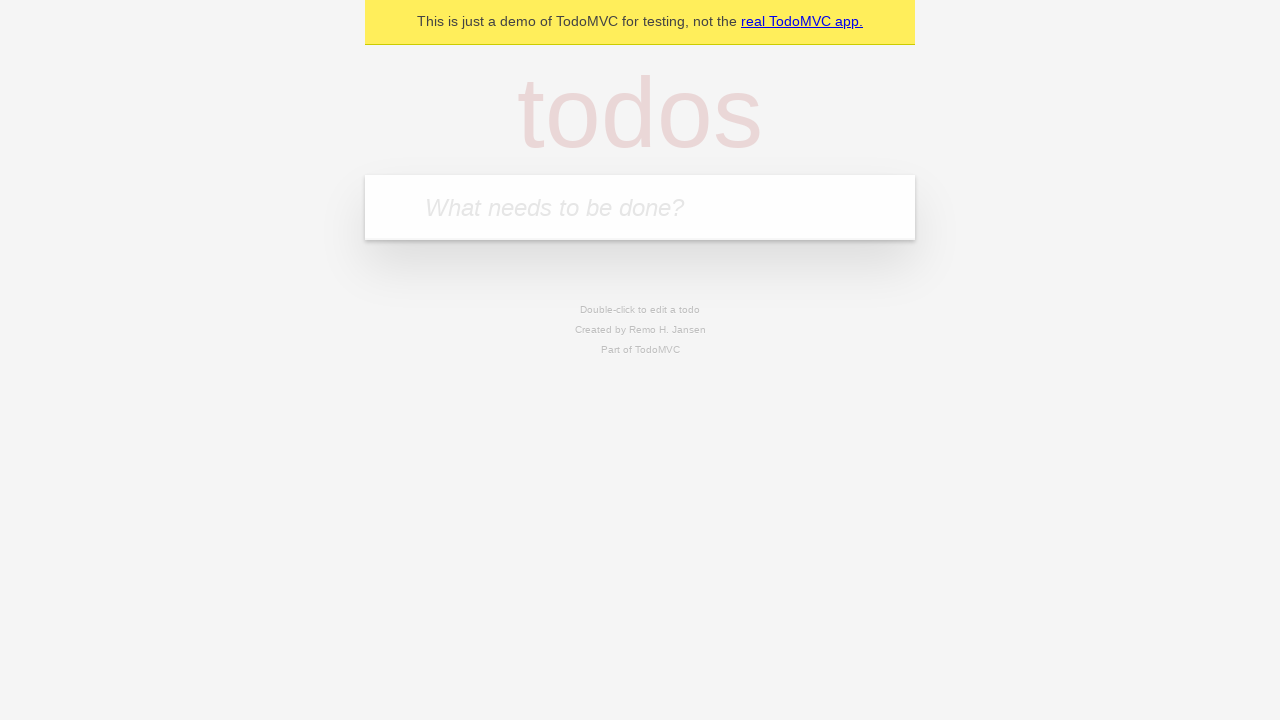

Filled new todo input with 'buy some cheese' on .new-todo
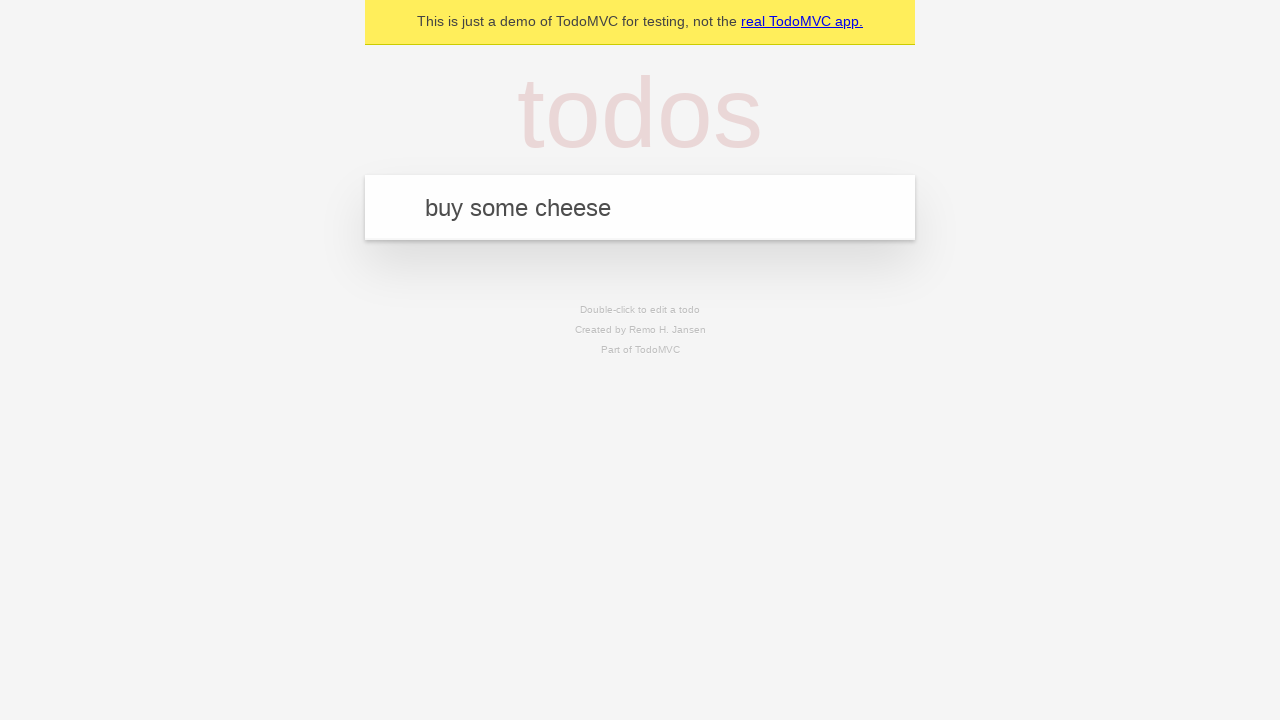

Pressed Enter to add first todo item on .new-todo
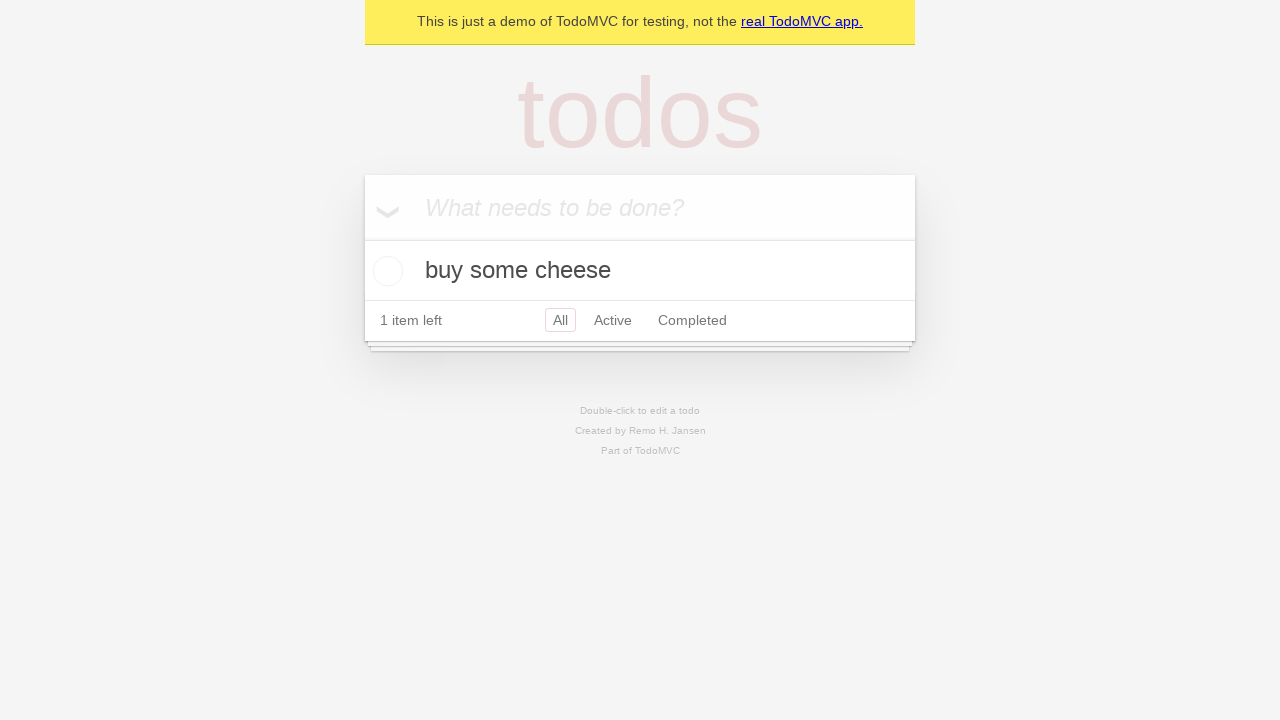

Filled new todo input with 'feed the cat' on .new-todo
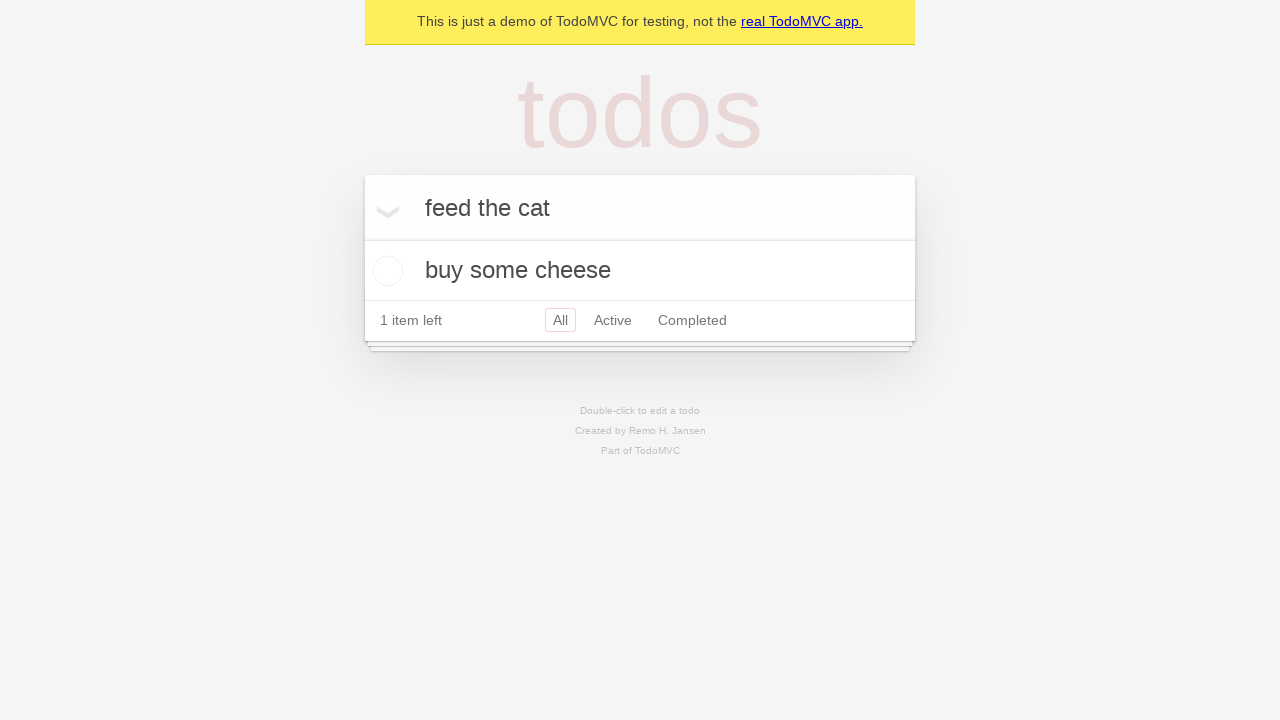

Pressed Enter to add second todo item on .new-todo
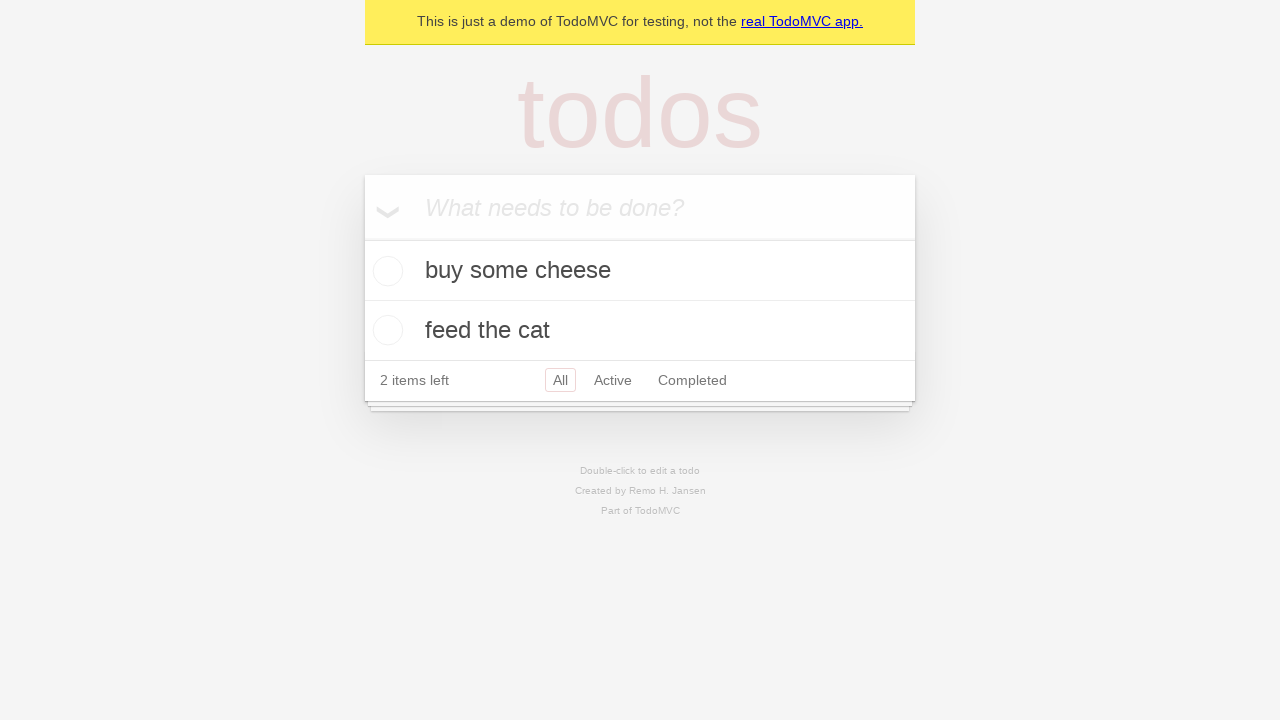

Filled new todo input with 'book a doctors appointment' on .new-todo
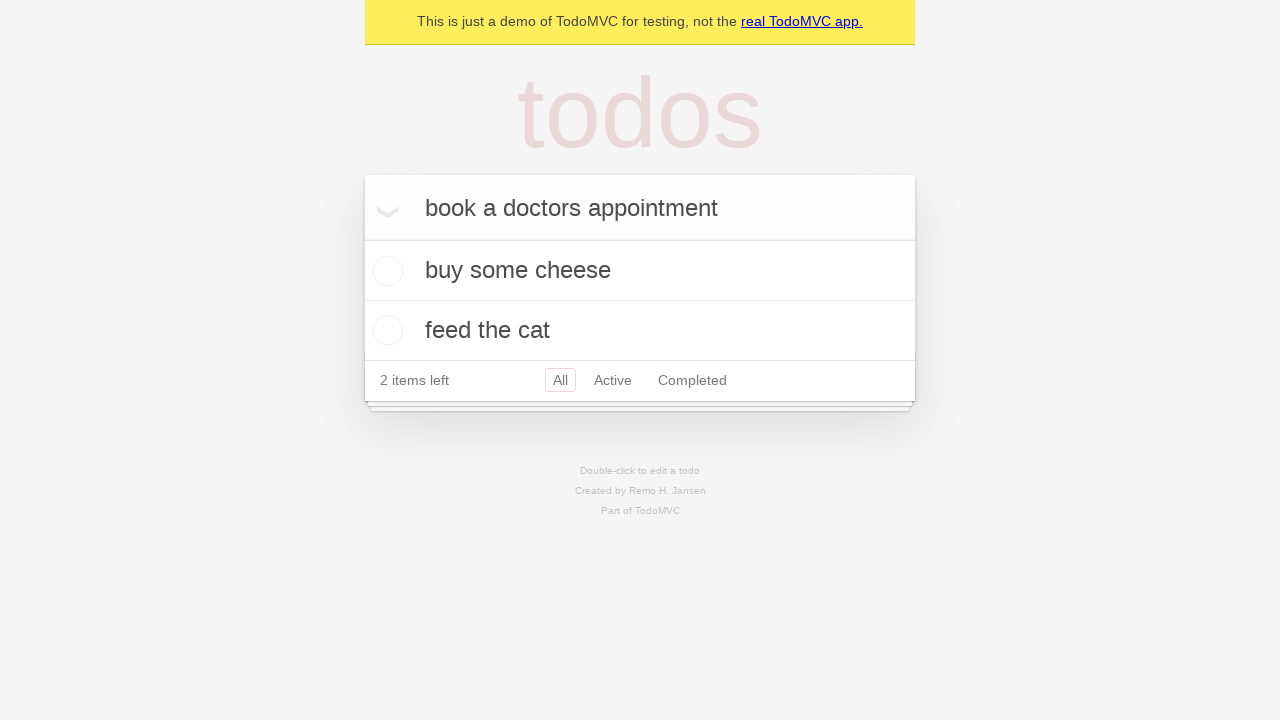

Pressed Enter to add third todo item on .new-todo
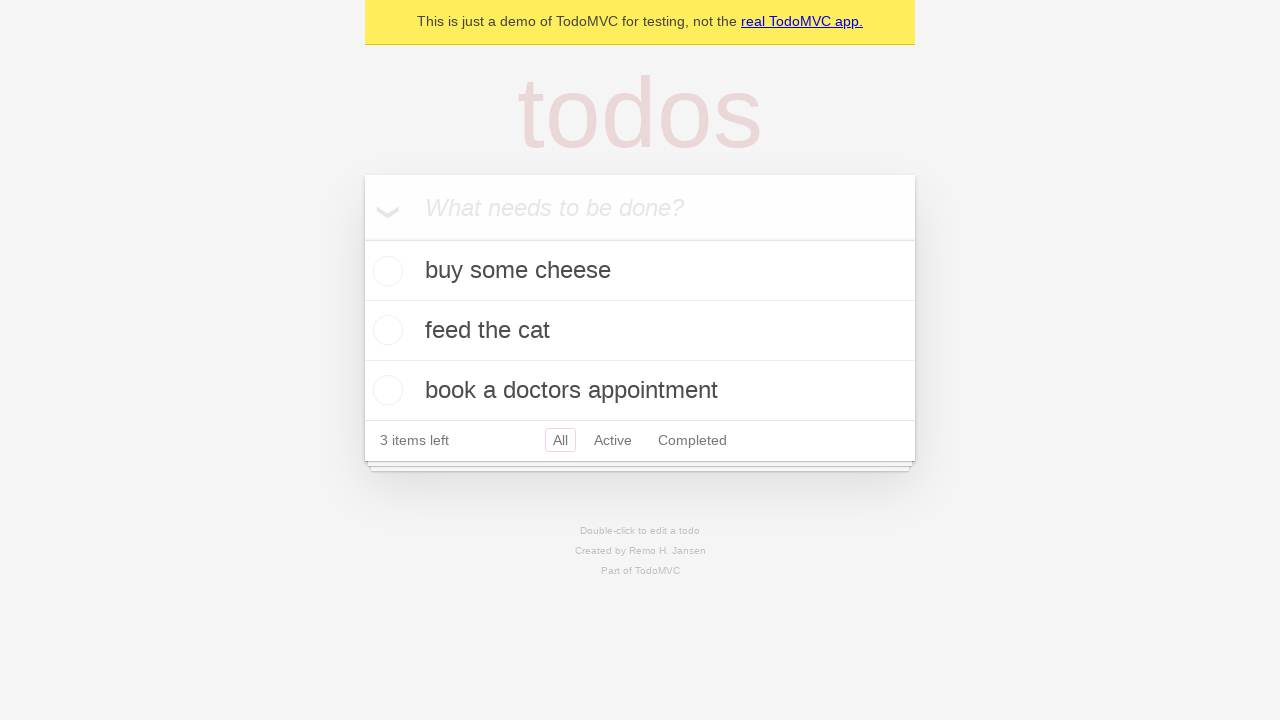

Checked the second todo item to mark it as completed at (385, 330) on .todo-list li >> nth=1 >> .toggle
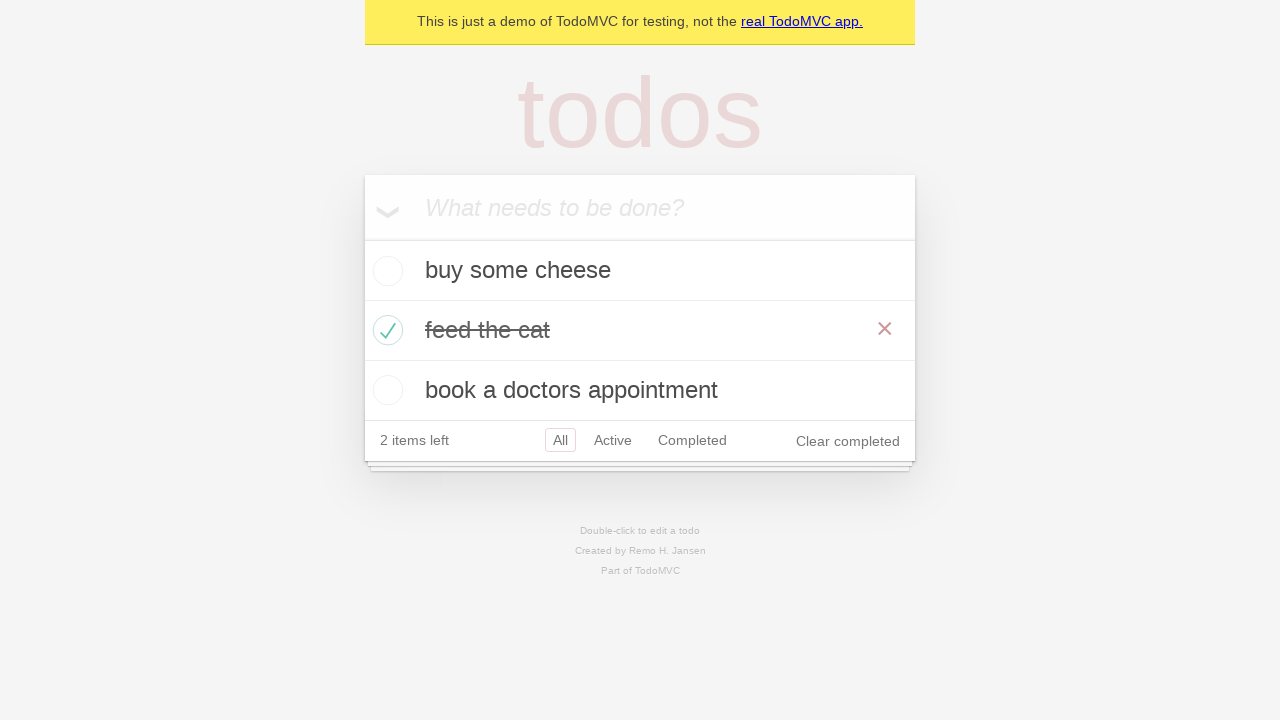

Clicked 'Clear completed' button to remove completed items at (848, 441) on .clear-completed
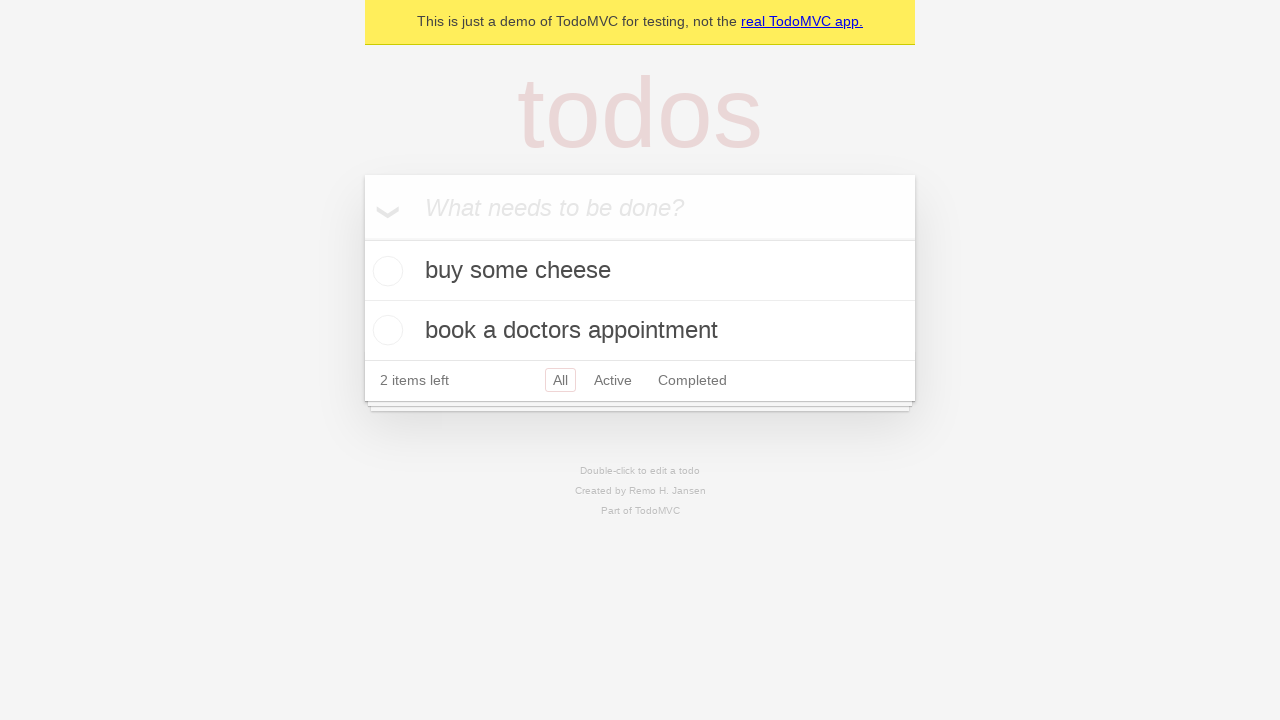

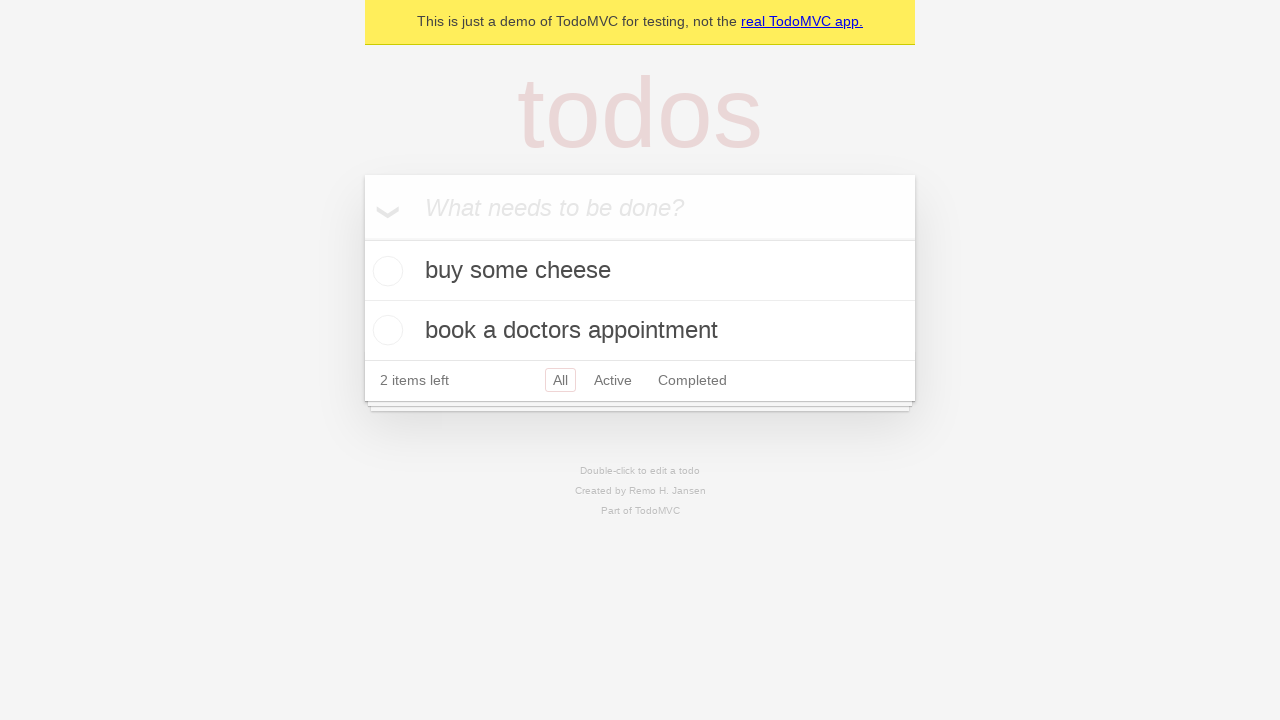